Tests dismissing a JavaScript confirm dialog and verifying the result

Starting URL: https://the-internet.herokuapp.com/javascript_alerts

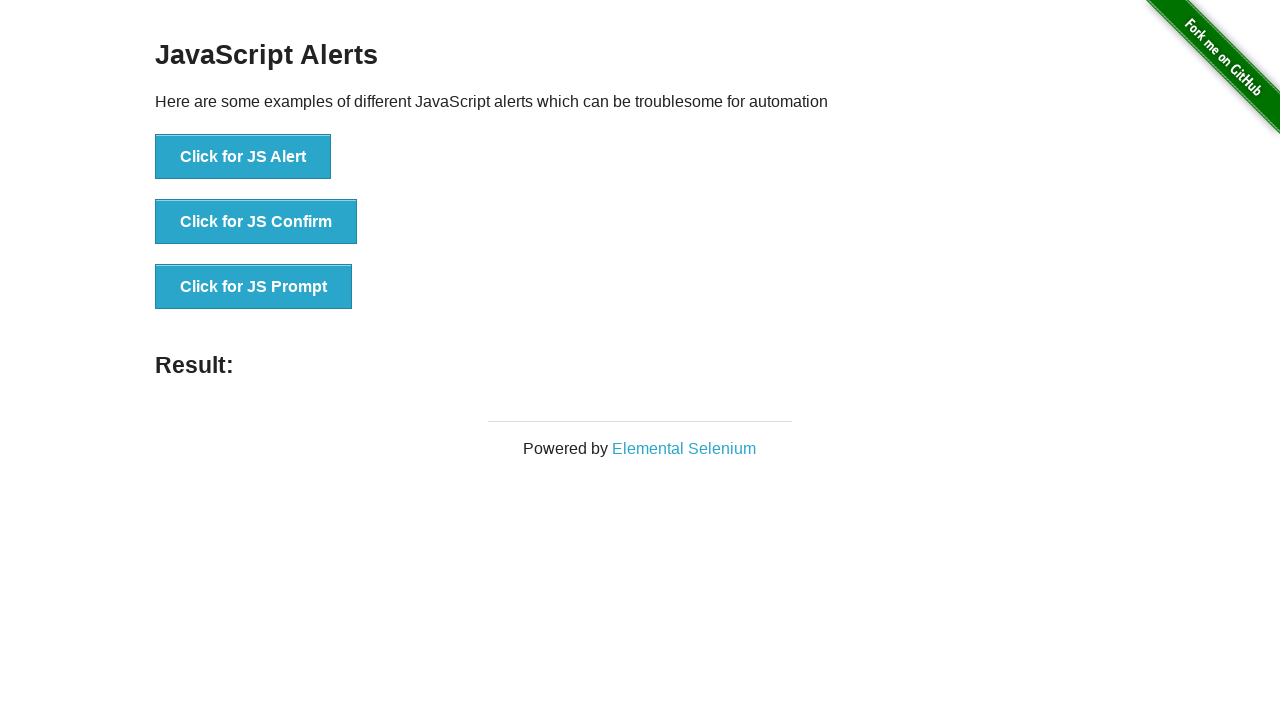

Clicked button to trigger JavaScript confirm dialog at (256, 222) on button[onclick='jsConfirm()']
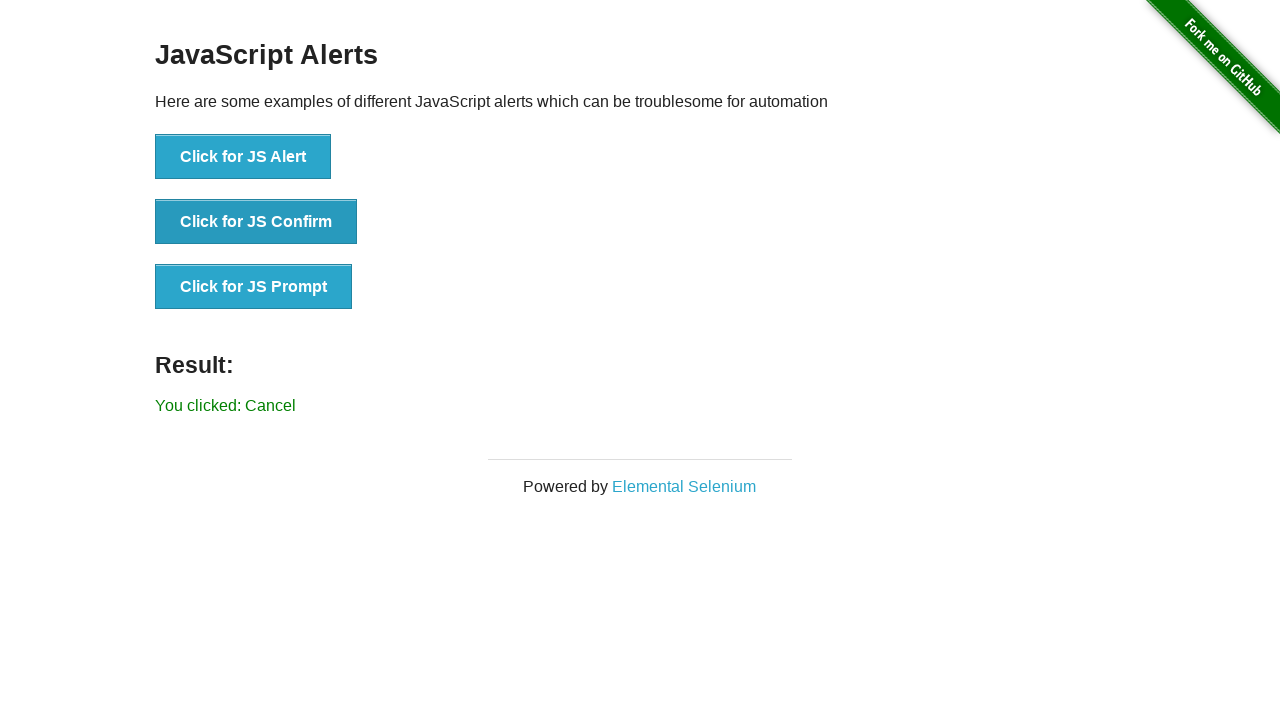

Set up dialog handler to dismiss confirm dialog
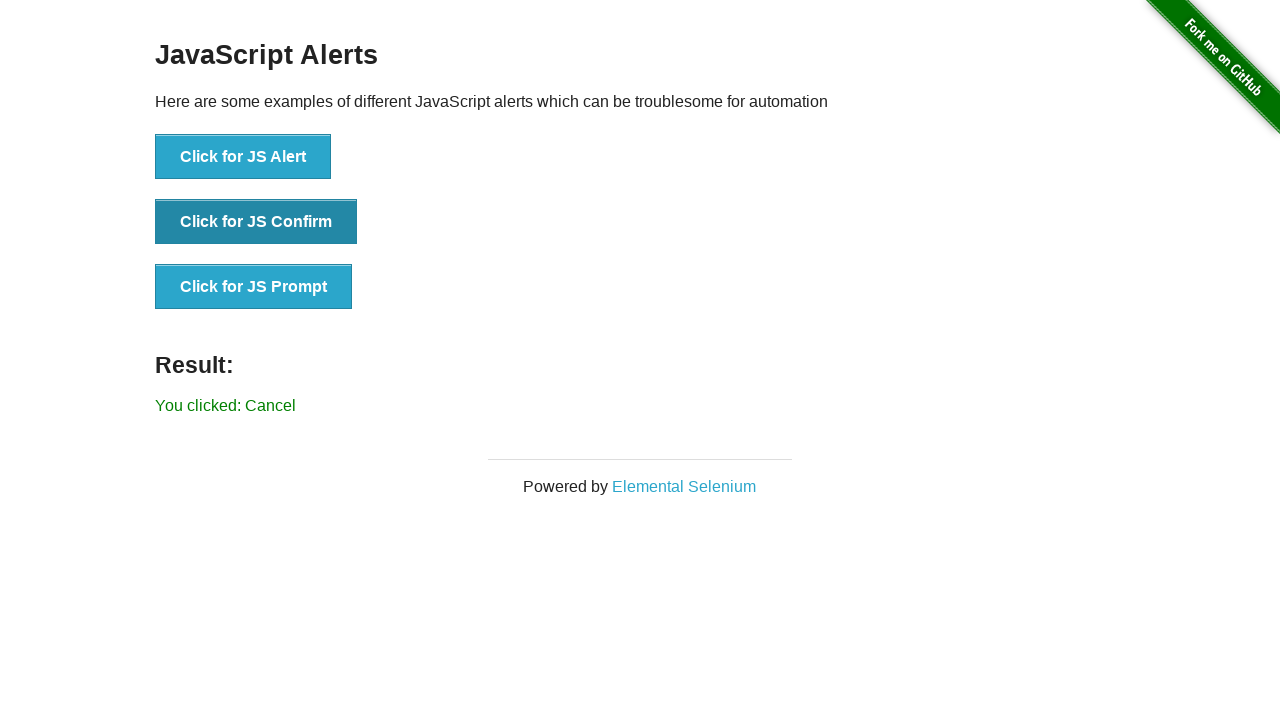

Verified result message appeared after dismissing dialog
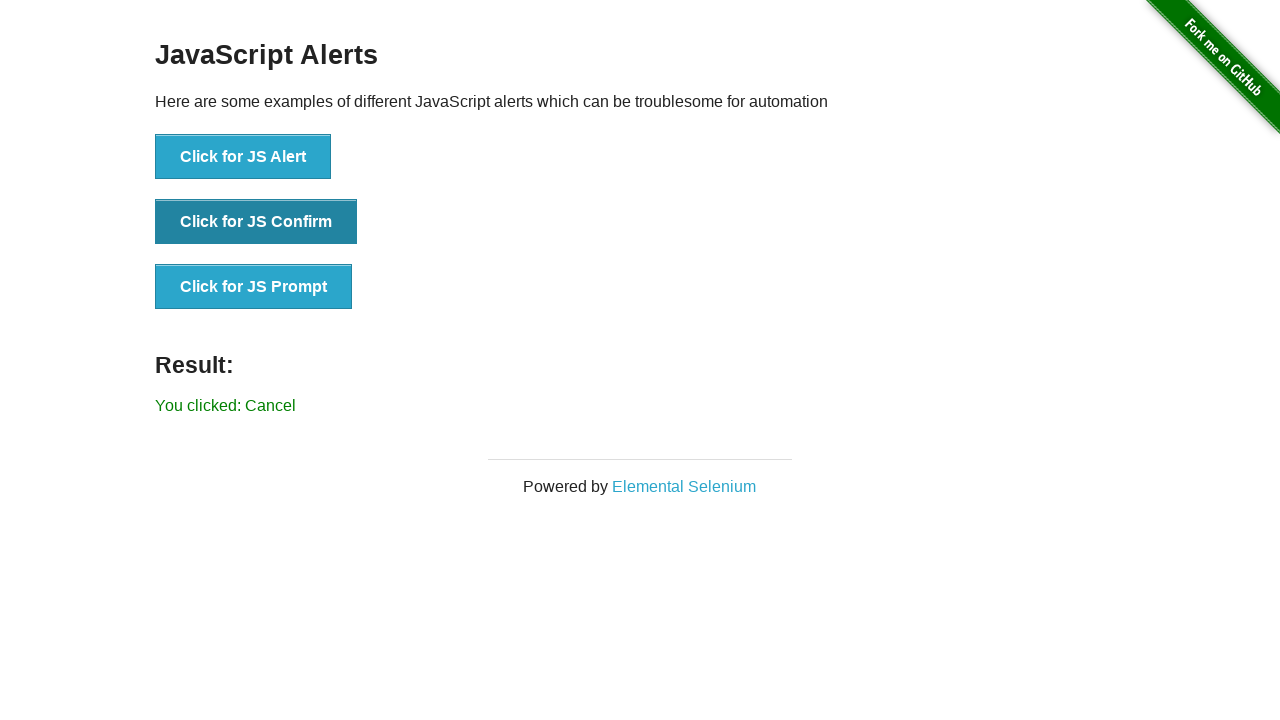

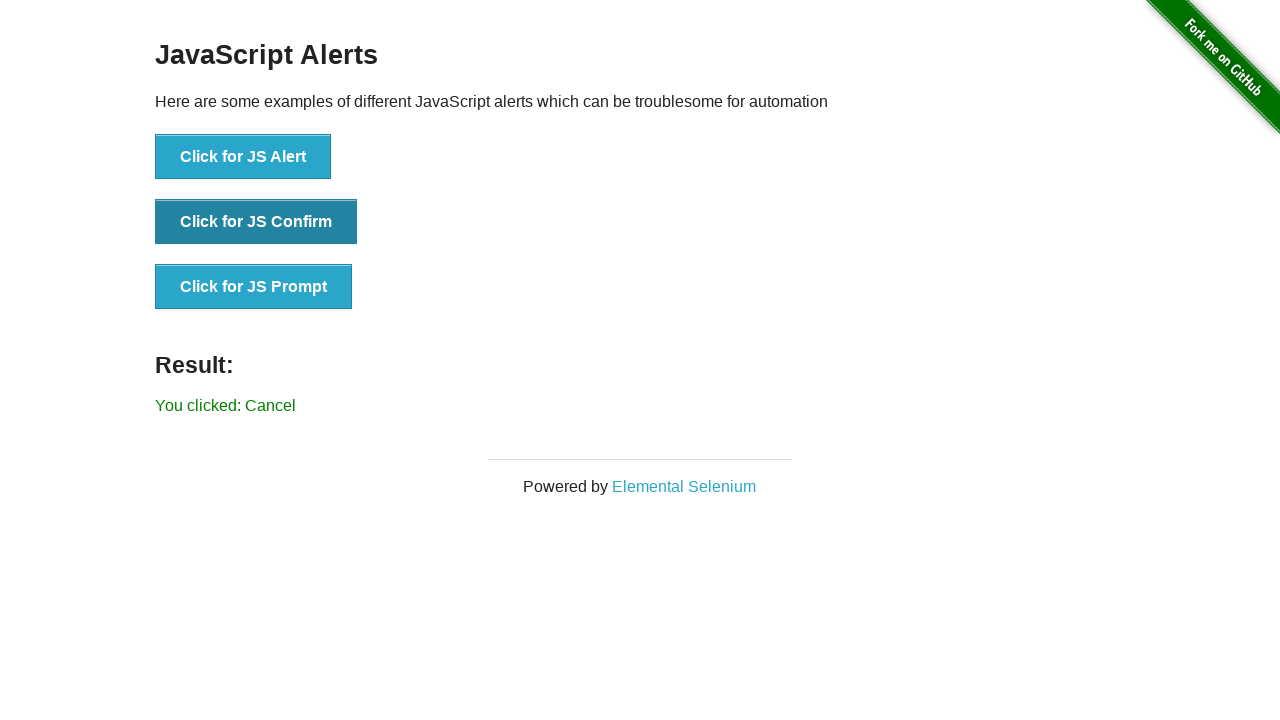